Tests browser navigation functionality by clicking a navigation element, then performing refresh, back, and forward browser operations

Starting URL: http://demo.automationtalks.com

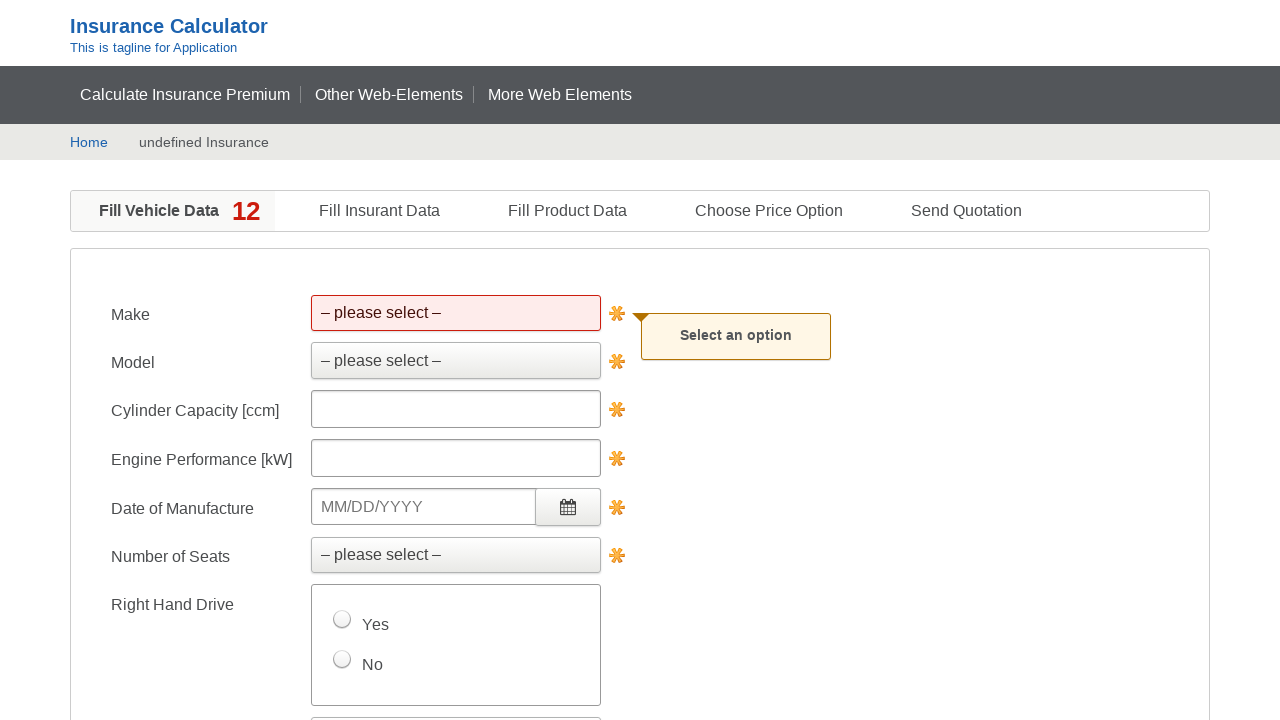

Clicked on Navigation Truck element at (389, 94) on [name='Navigation Truck']
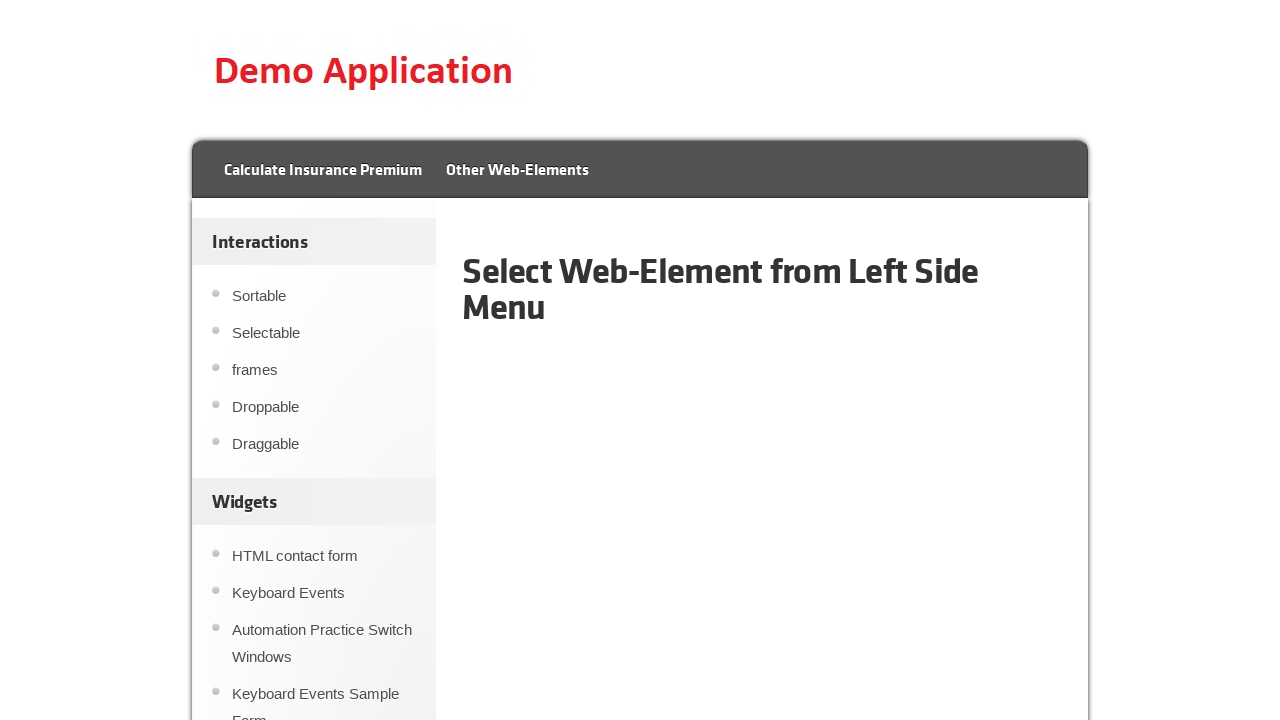

Waited 5000ms for navigation to complete
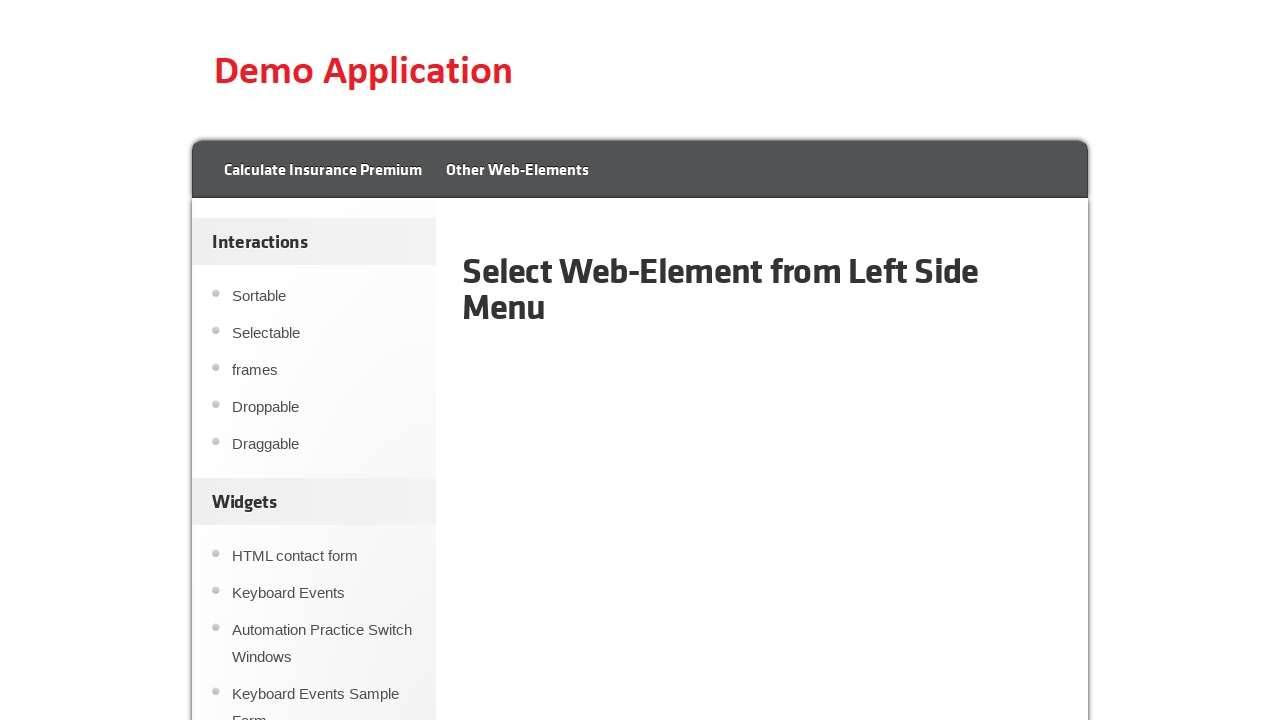

Reloaded the page
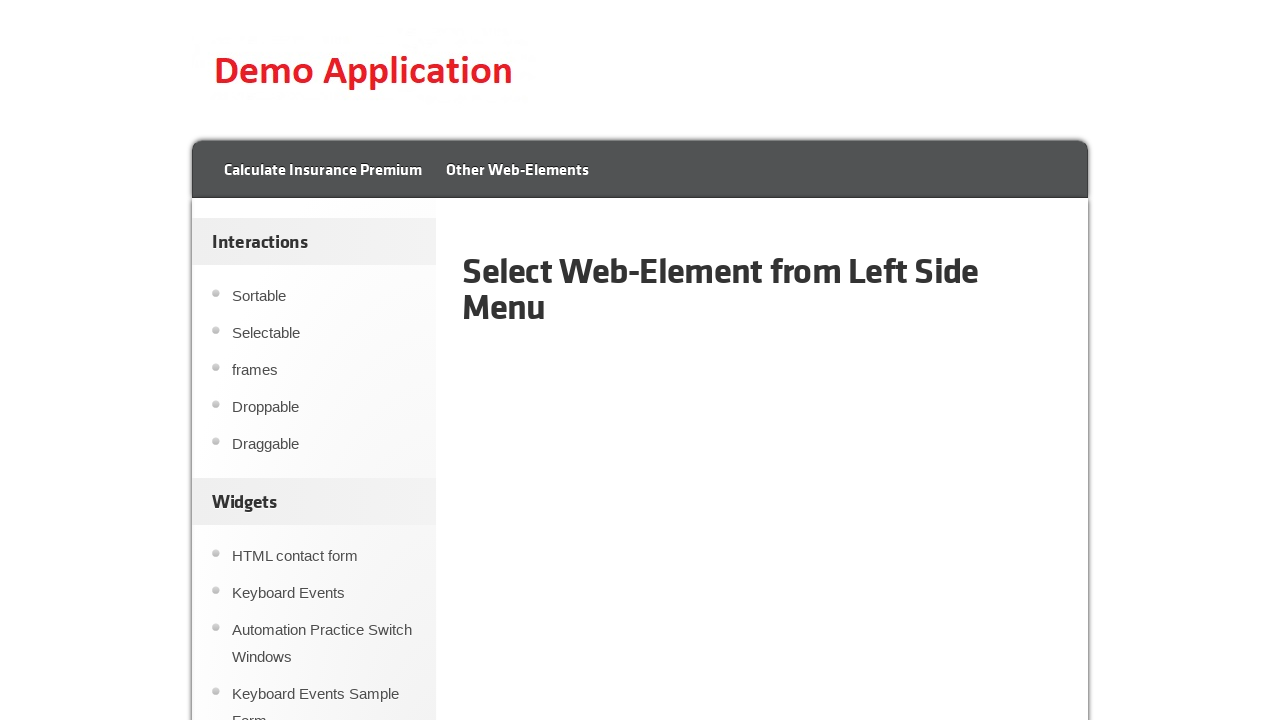

Waited 5000ms after page refresh
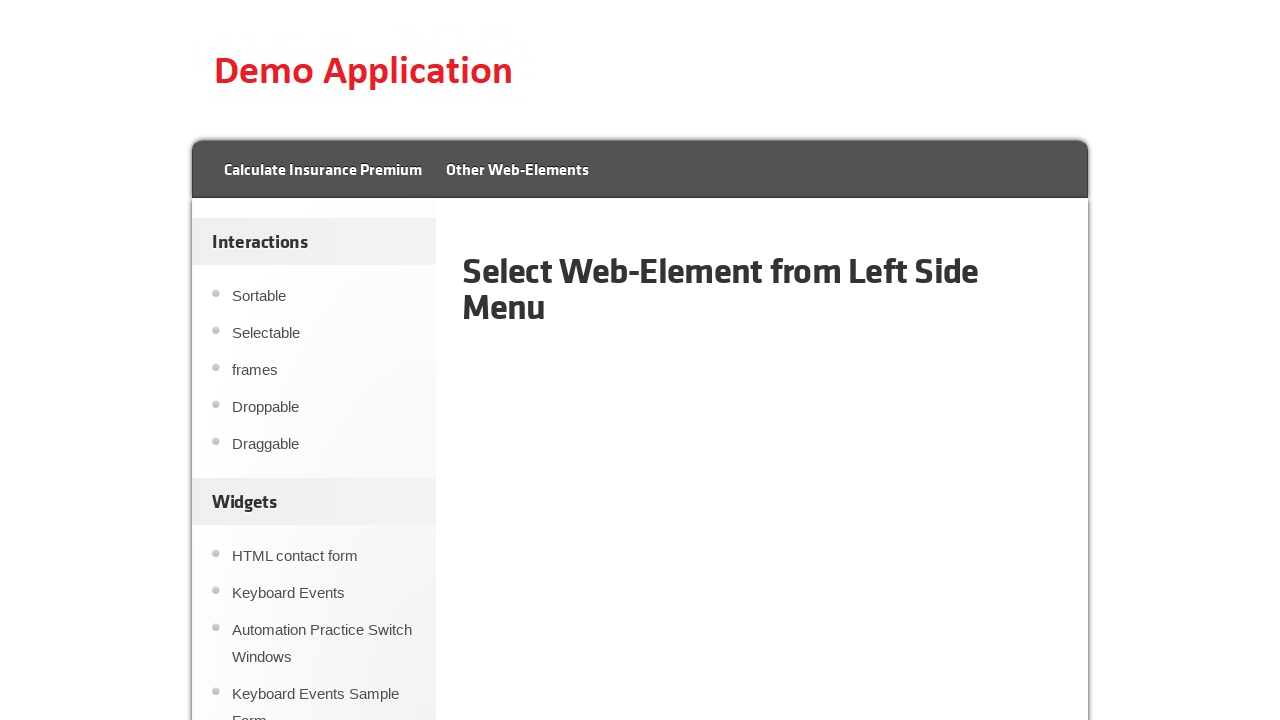

Navigated back using browser back button
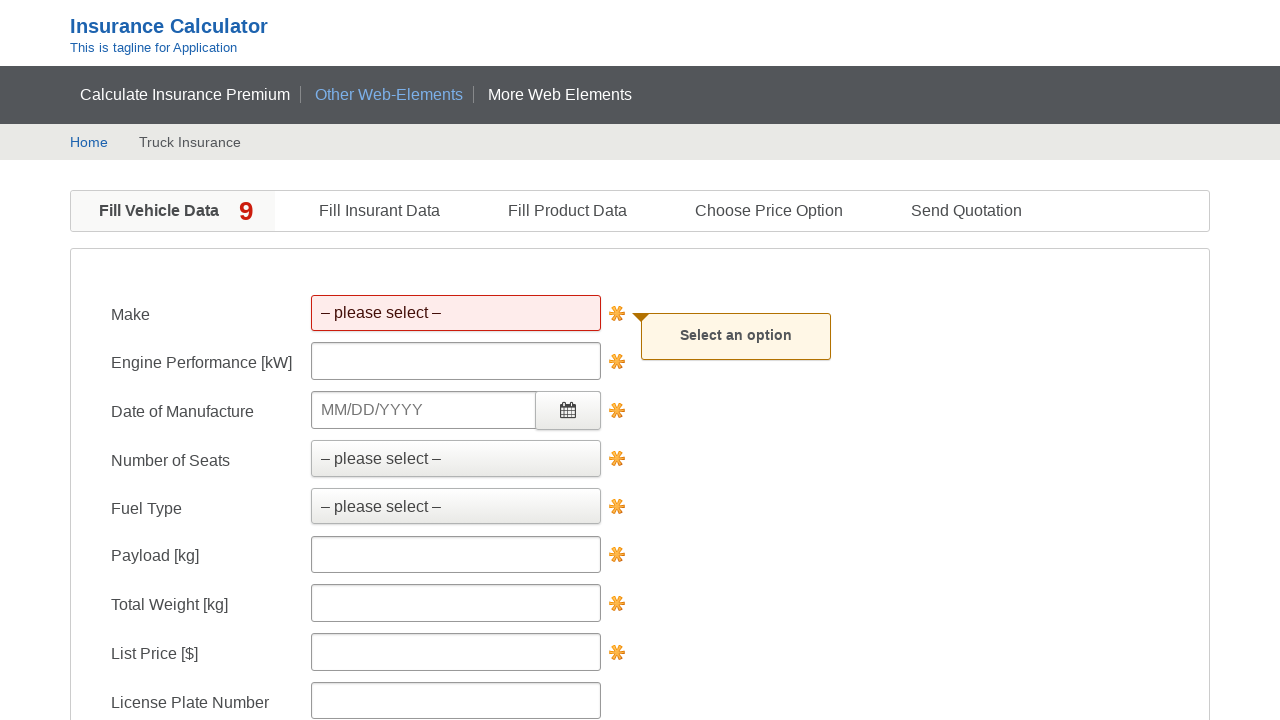

Waited 5000ms after navigating back
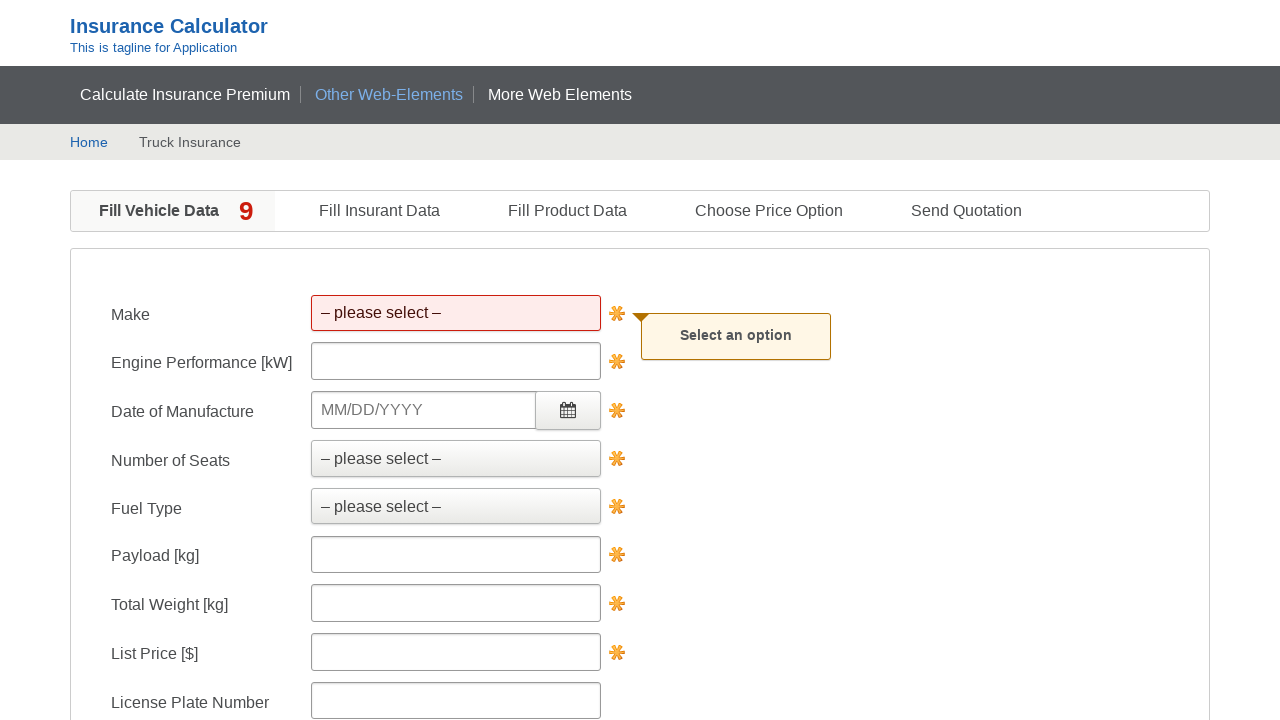

Navigated forward using browser forward button
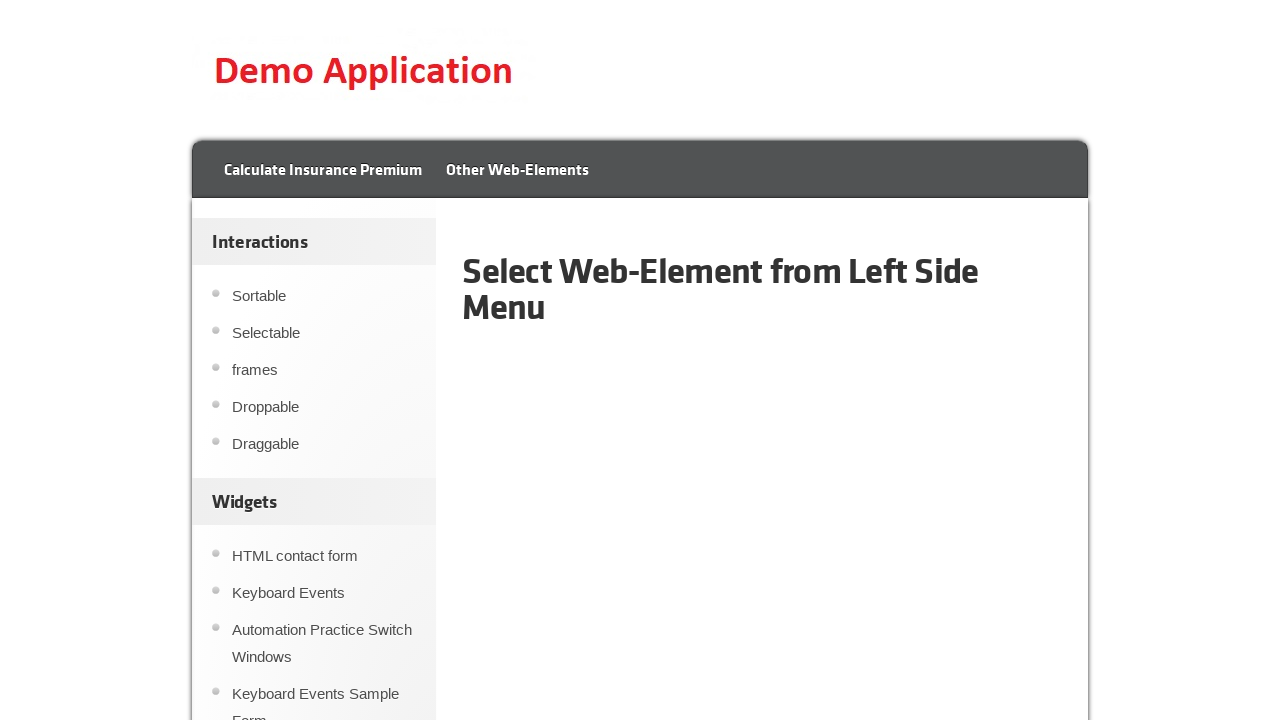

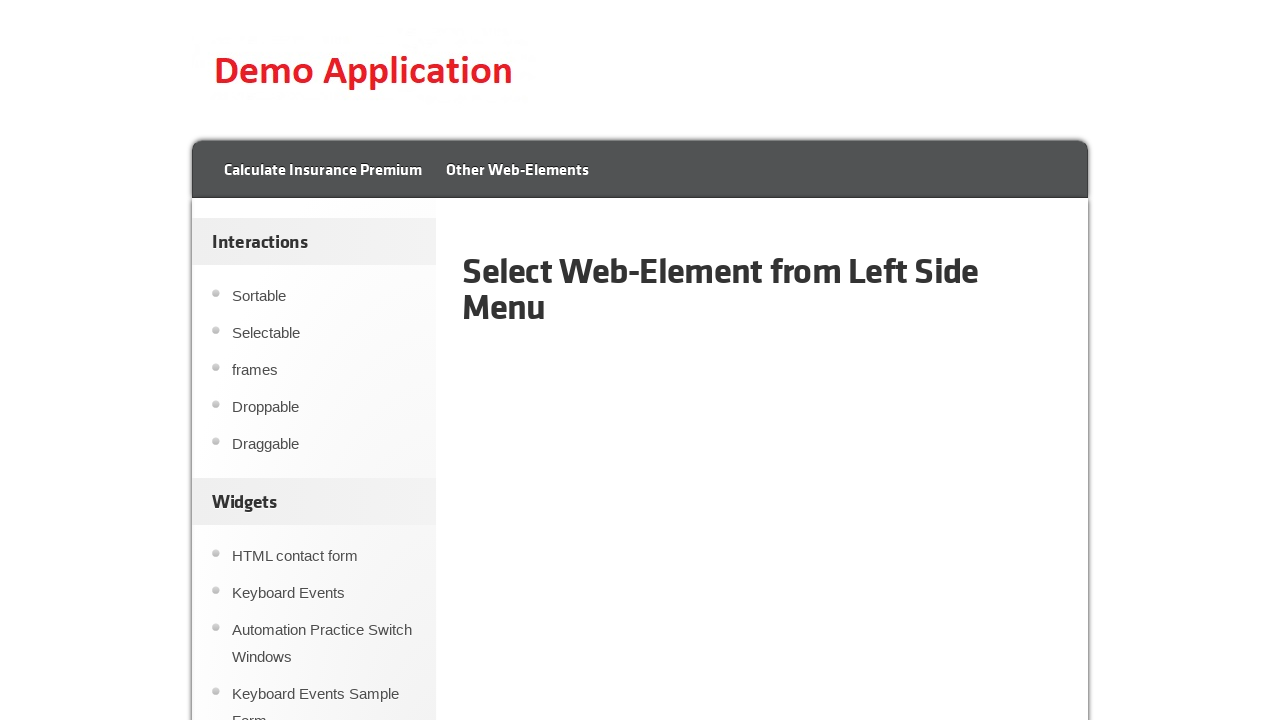